Waits for a price to reach $100, then solves a mathematical problem and submits the answer

Starting URL: http://suninjuly.github.io/explicit_wait2.html

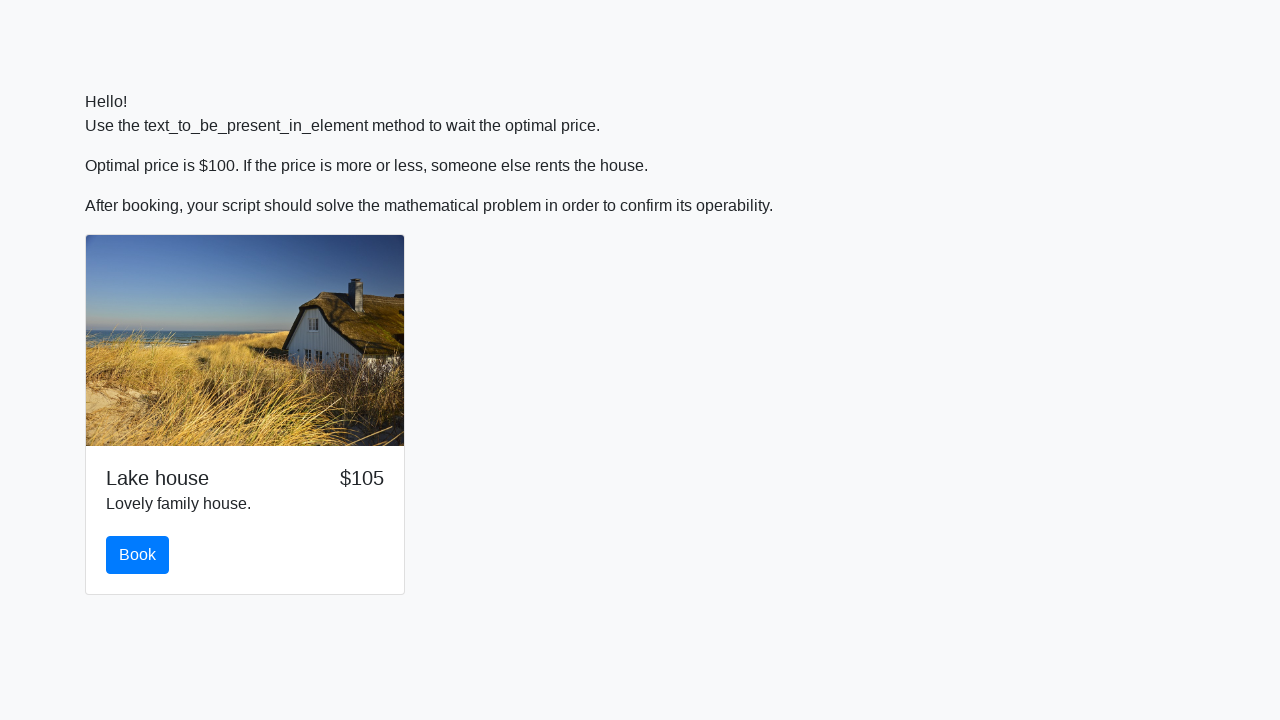

Waited for price to reach $100
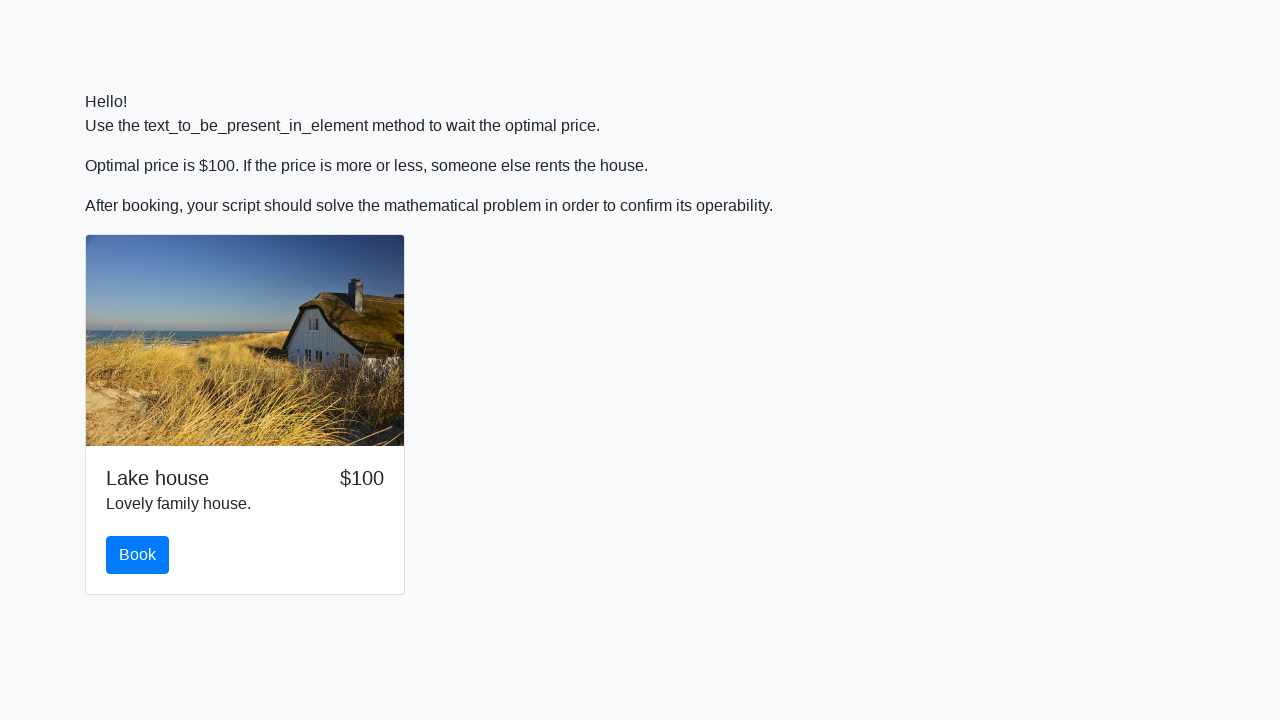

Clicked the book button at (138, 555) on #book
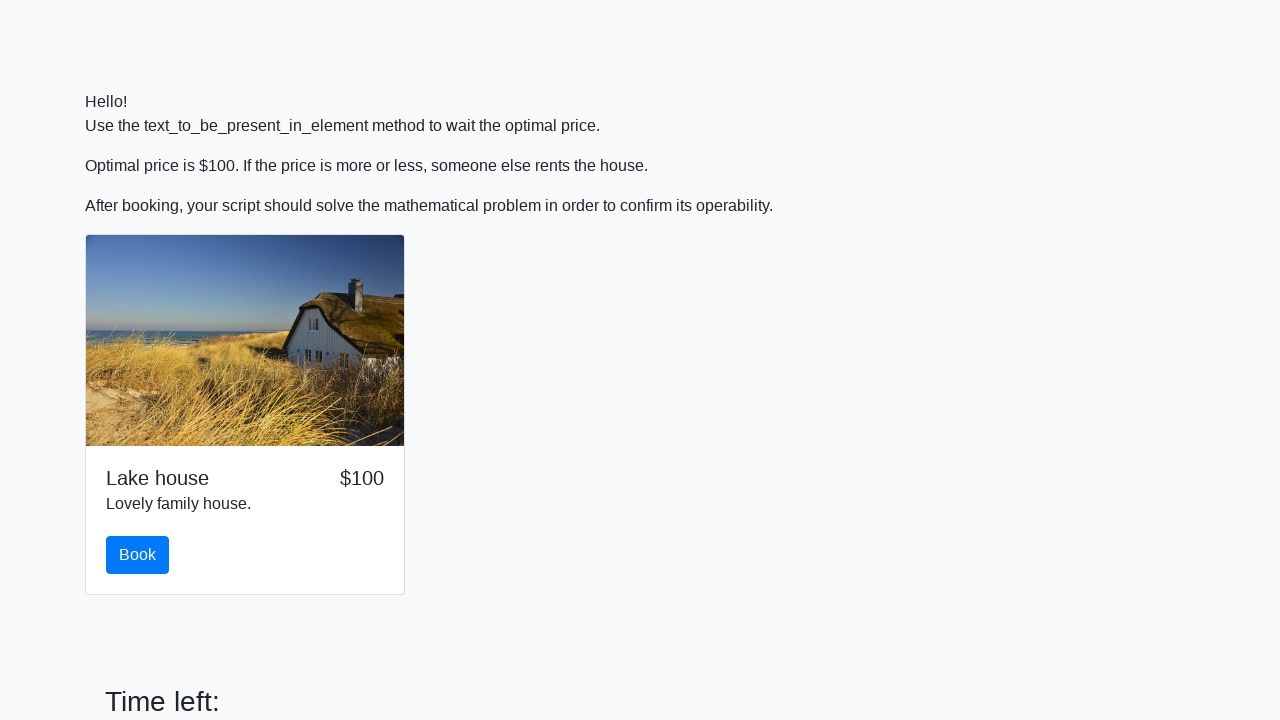

Retrieved input value for calculation: 408
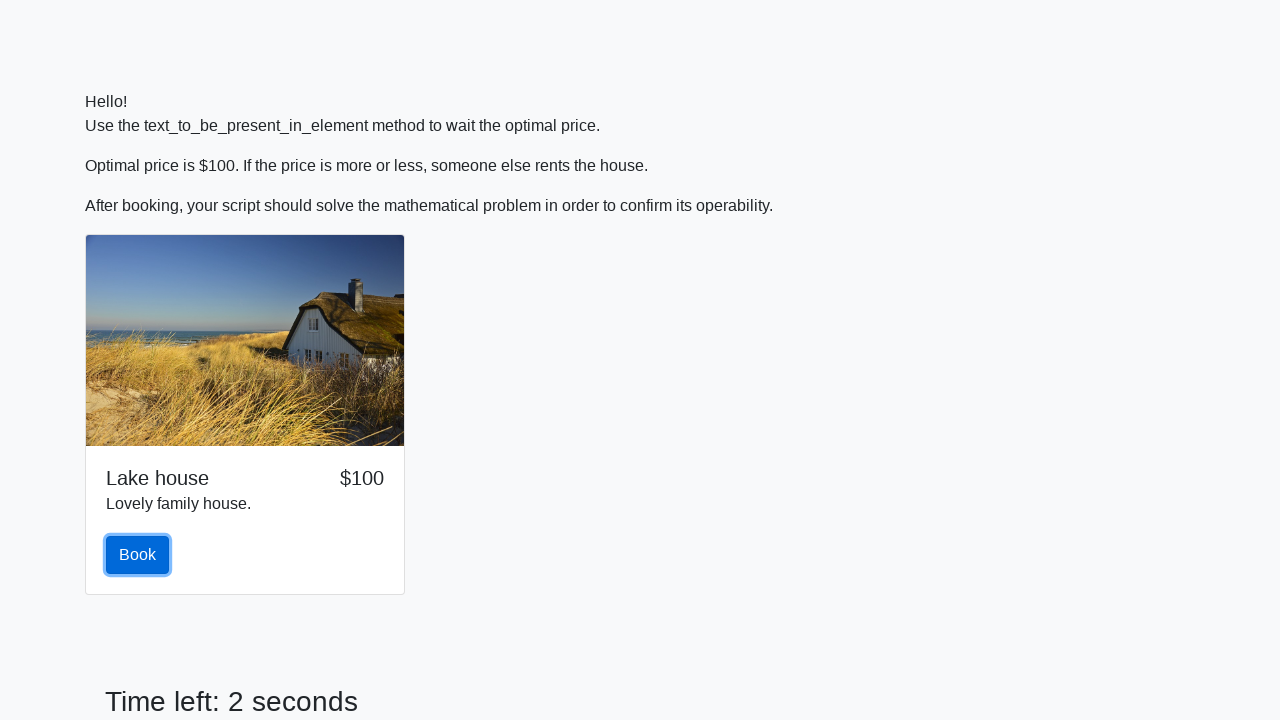

Calculated mathematical answer: 1.558306631770858
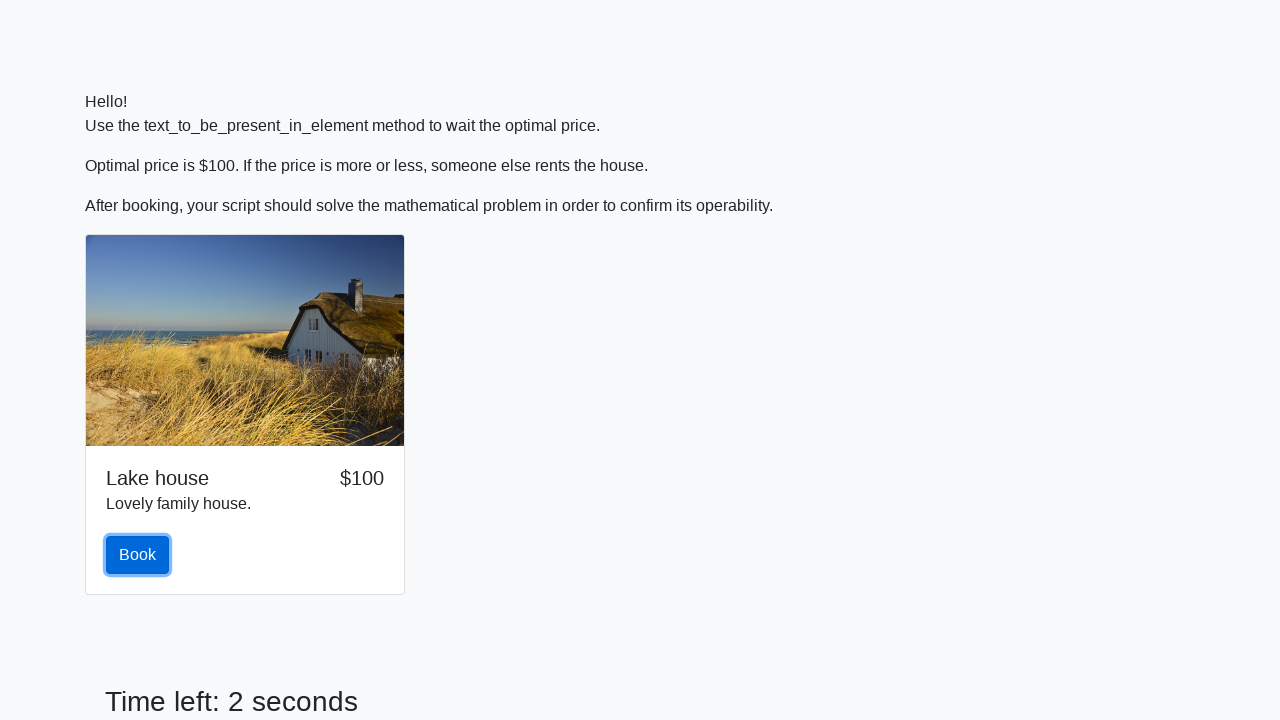

Filled in the calculated answer on input[type='text']
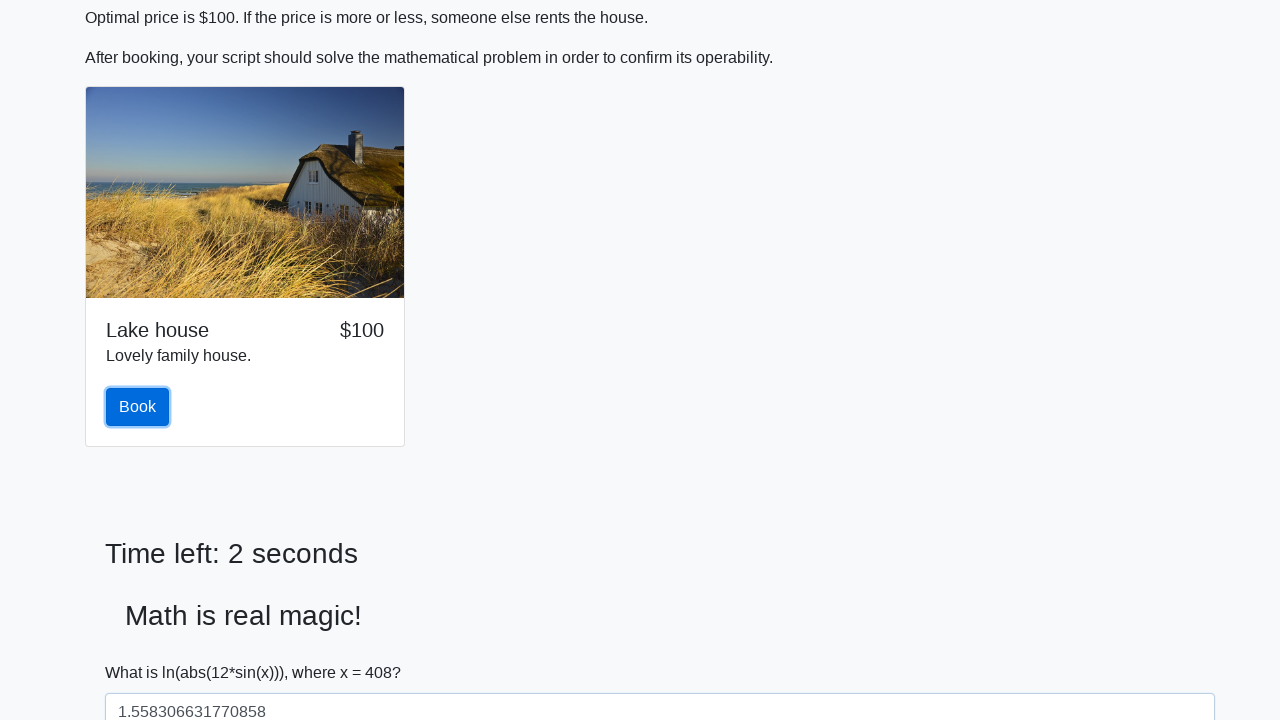

Submitted the form with the answer at (143, 651) on button[type='submit']
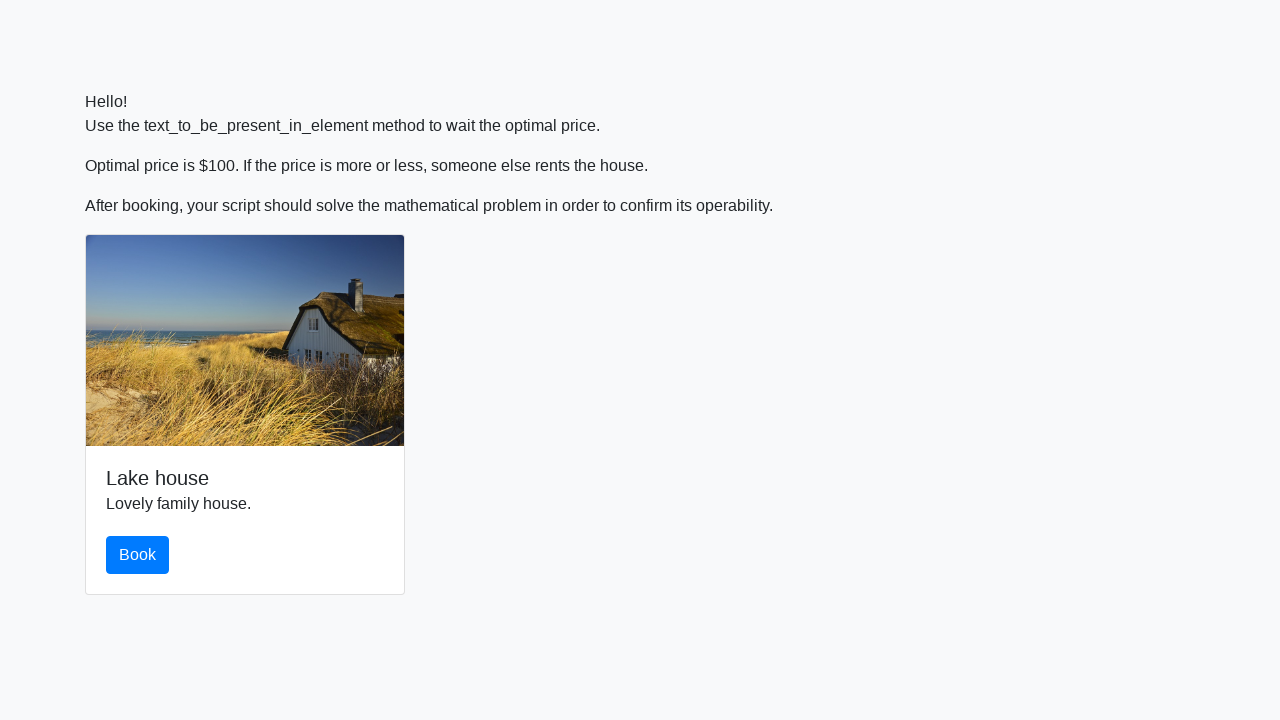

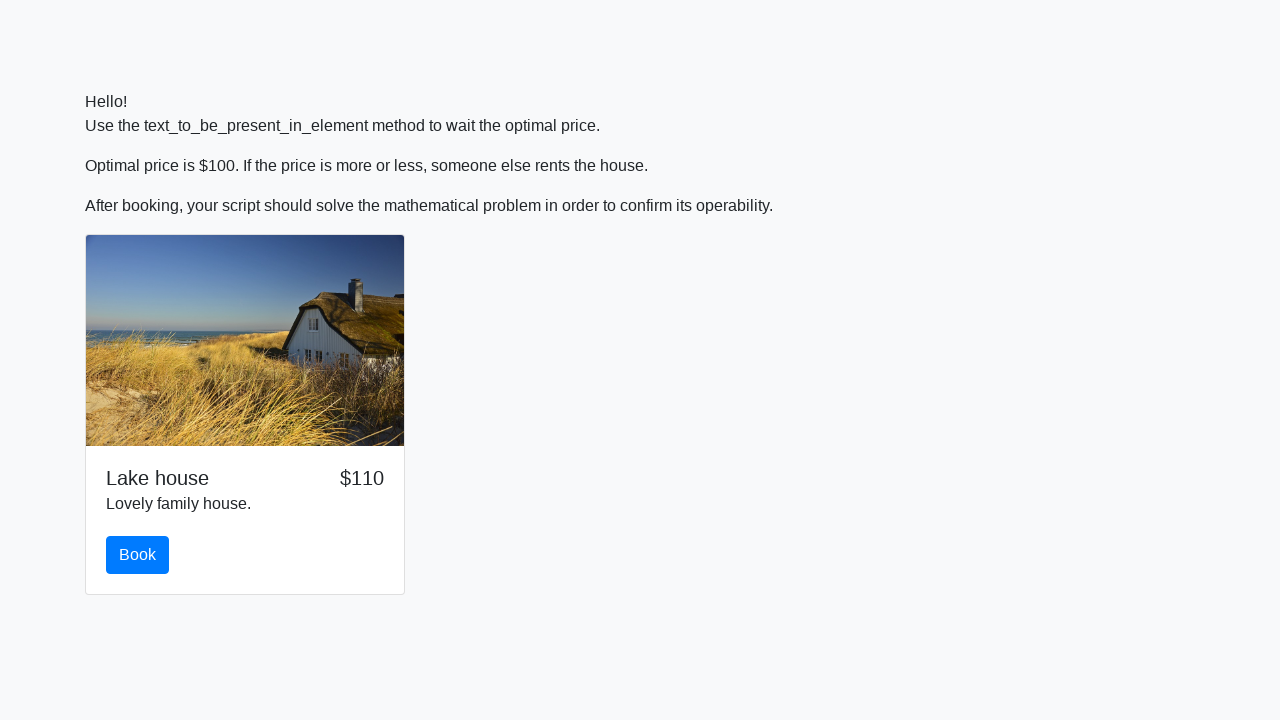